Navigates to a page, clicks on a mathematically computed link text, then fills out a registration form with personal information and submits it

Starting URL: http://suninjuly.github.io/find_link_text

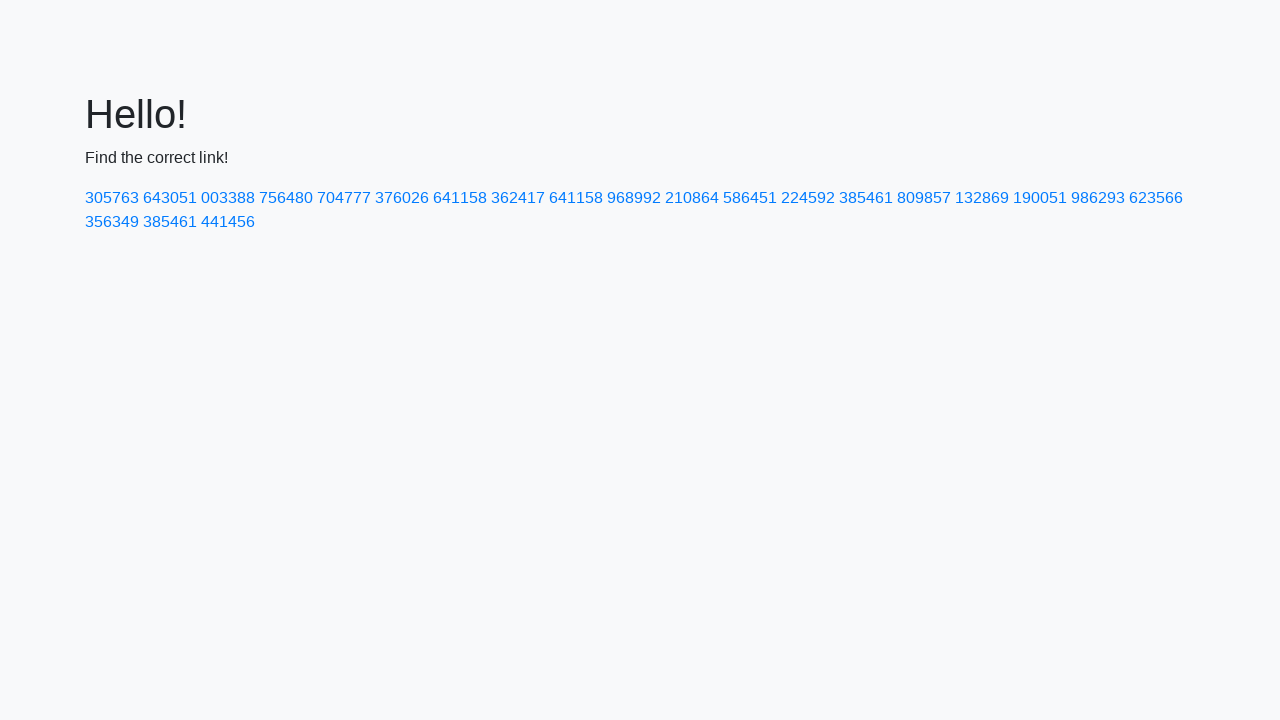

Navigated to registration page at http://suninjuly.github.io/find_link_text
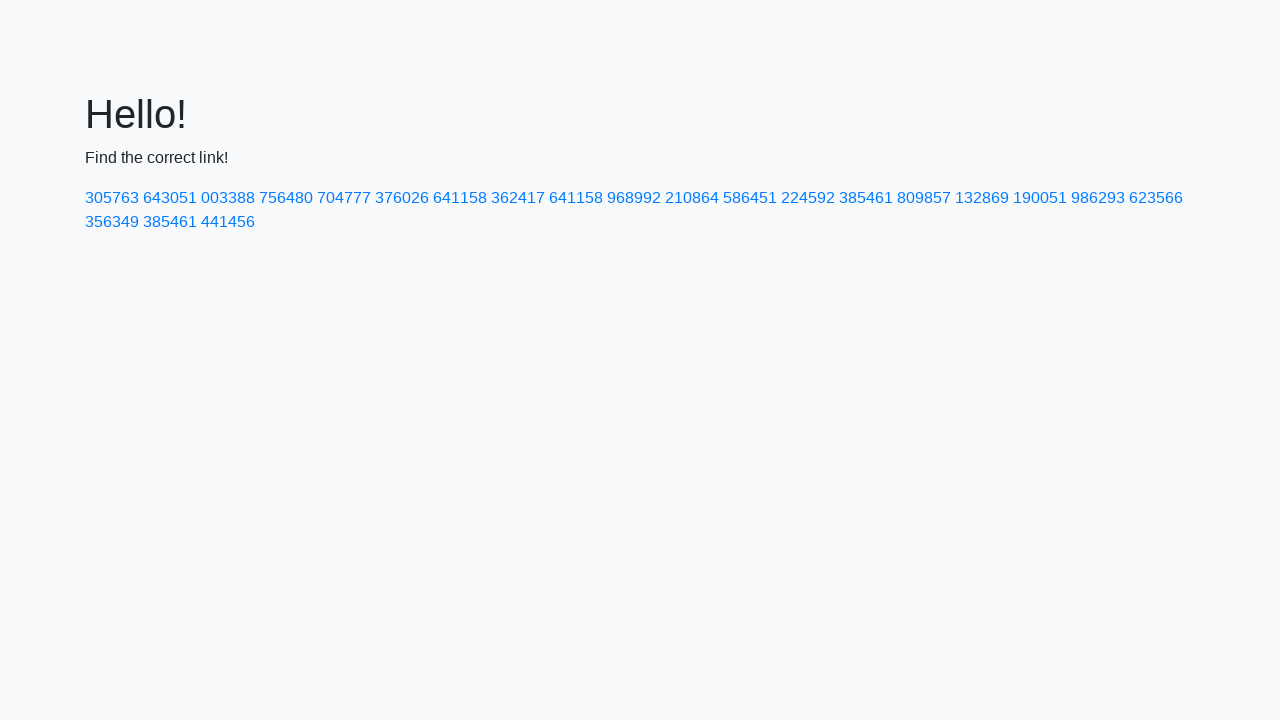

Clicked on computed link with text '224592' at (808, 198) on text=224592
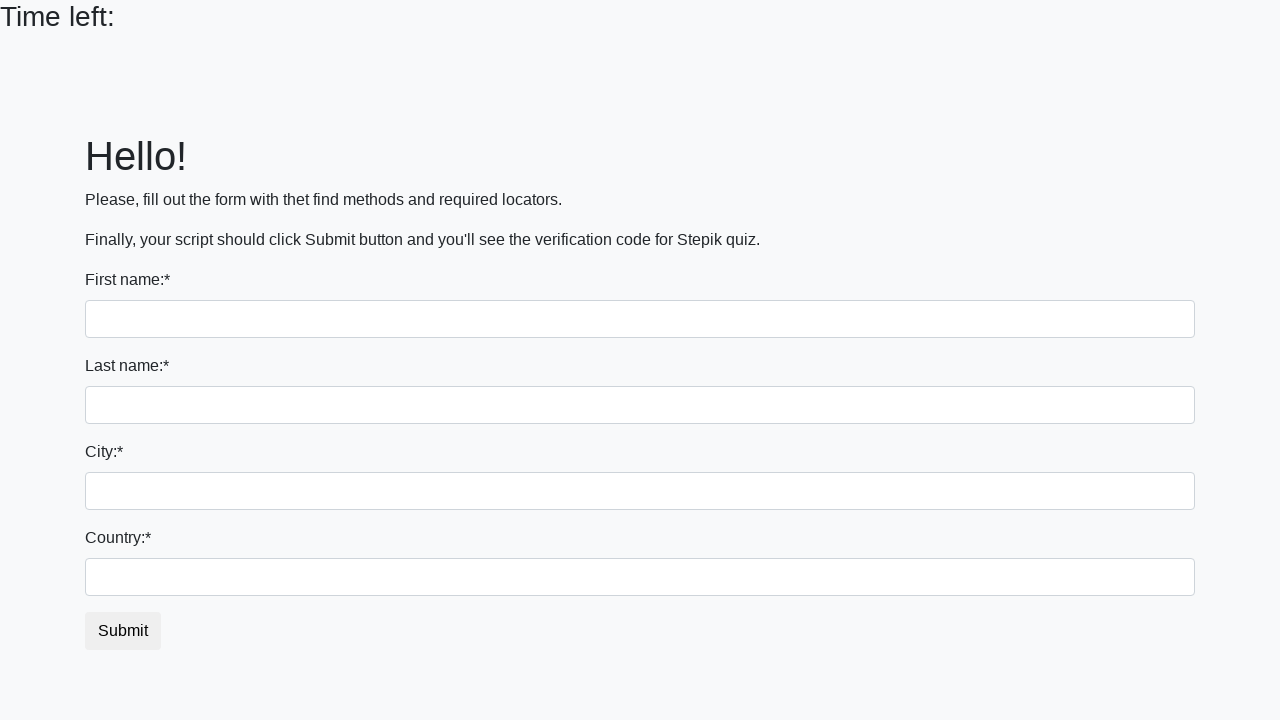

Filled first name field with 'Ivan' on input[name='first_name']
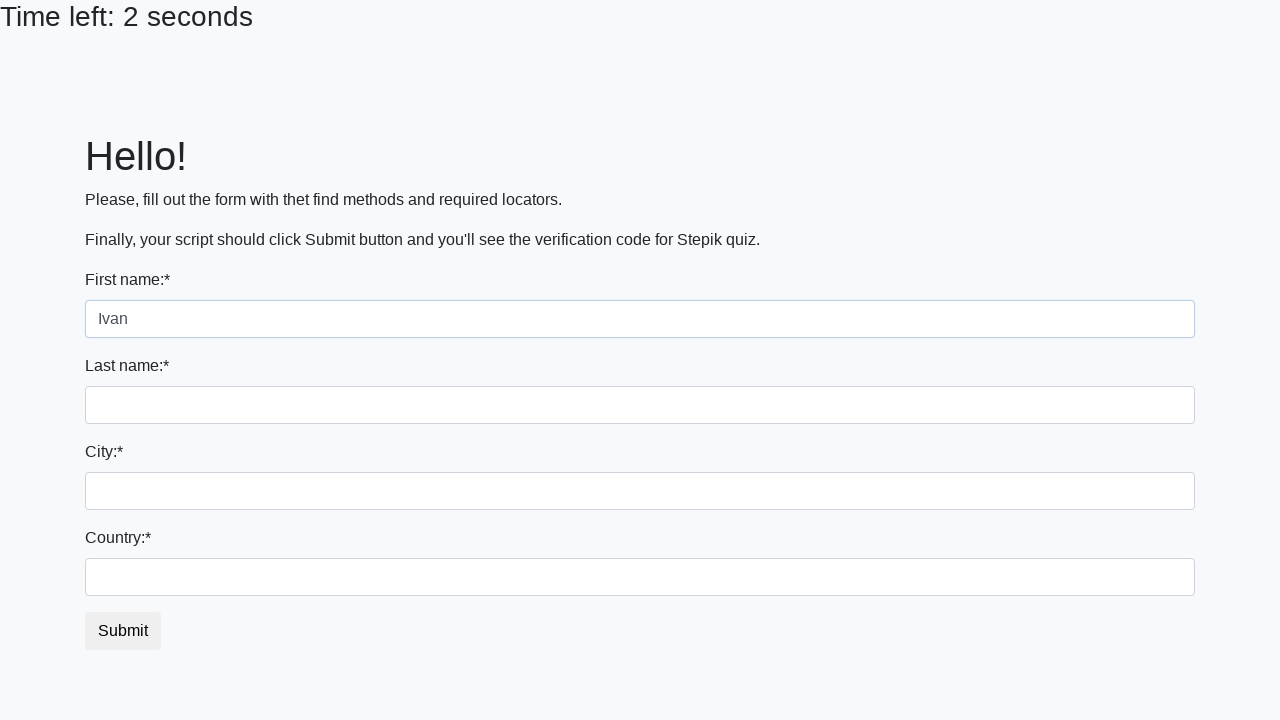

Filled last name field with 'Petrov' on input[name='last_name']
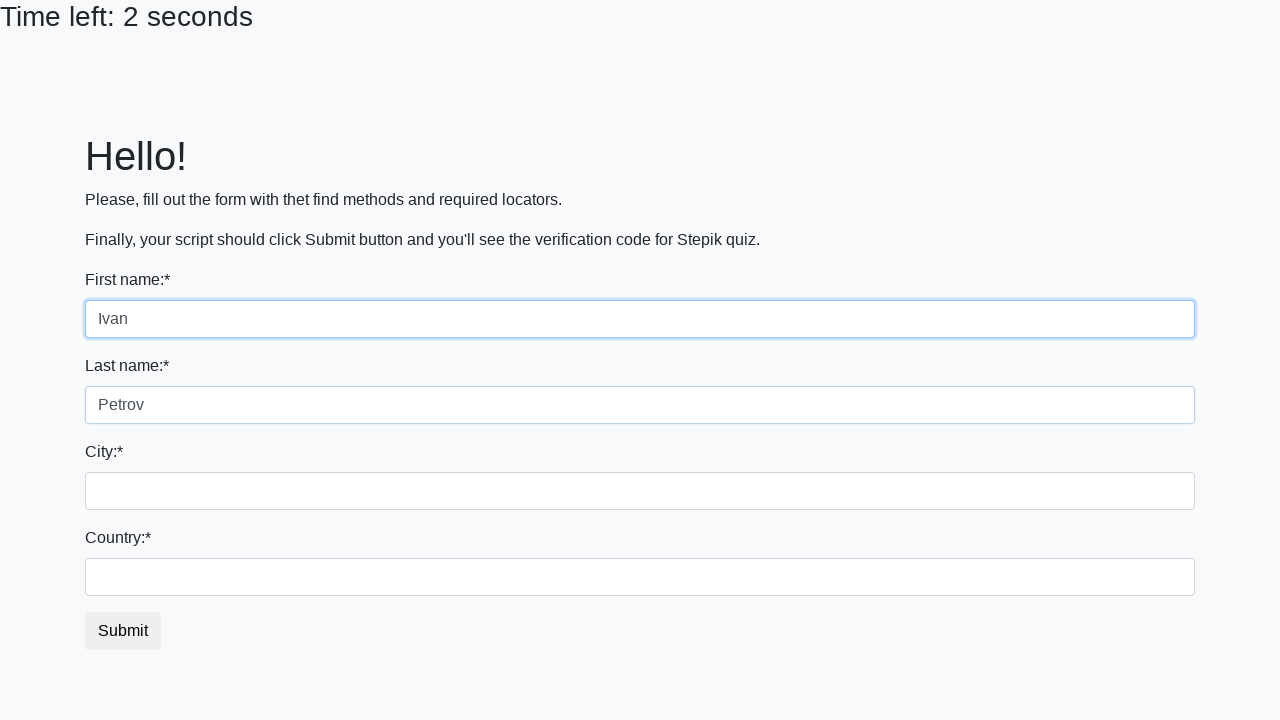

Filled city field with 'Smolensk' on .city
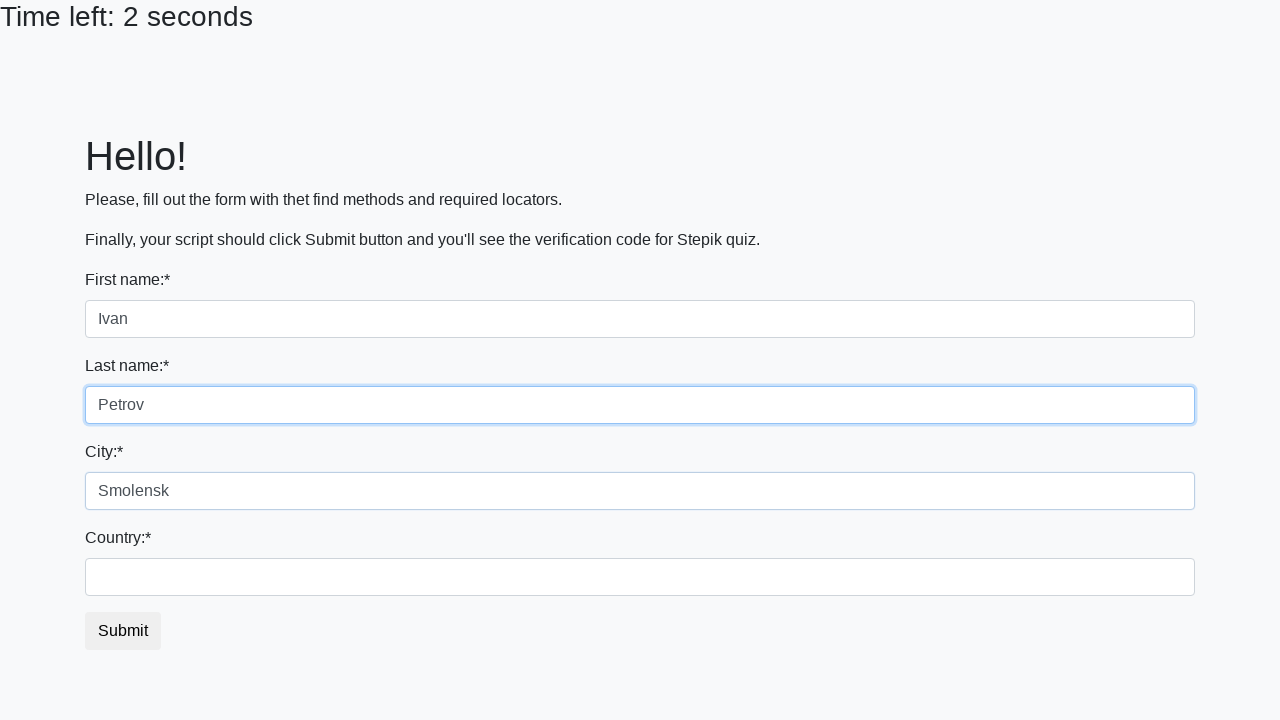

Filled country field with 'Russia' on #country
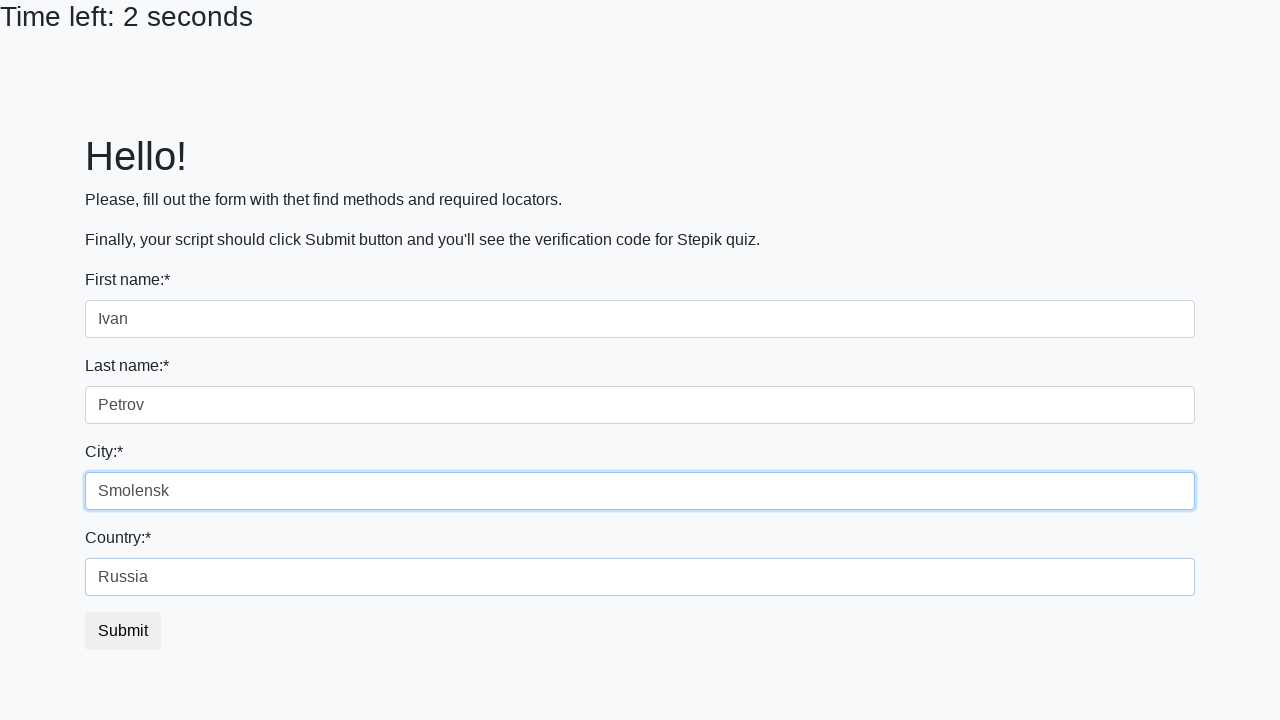

Clicked submit button to register at (123, 631) on button.btn
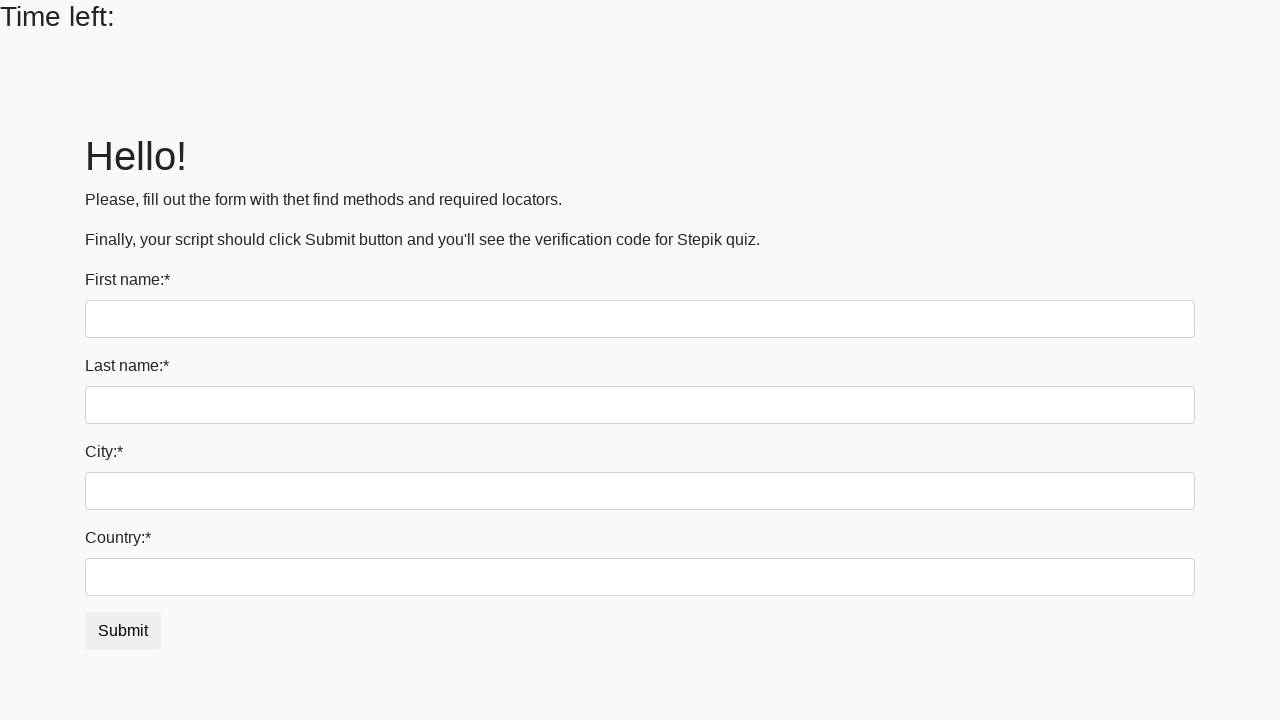

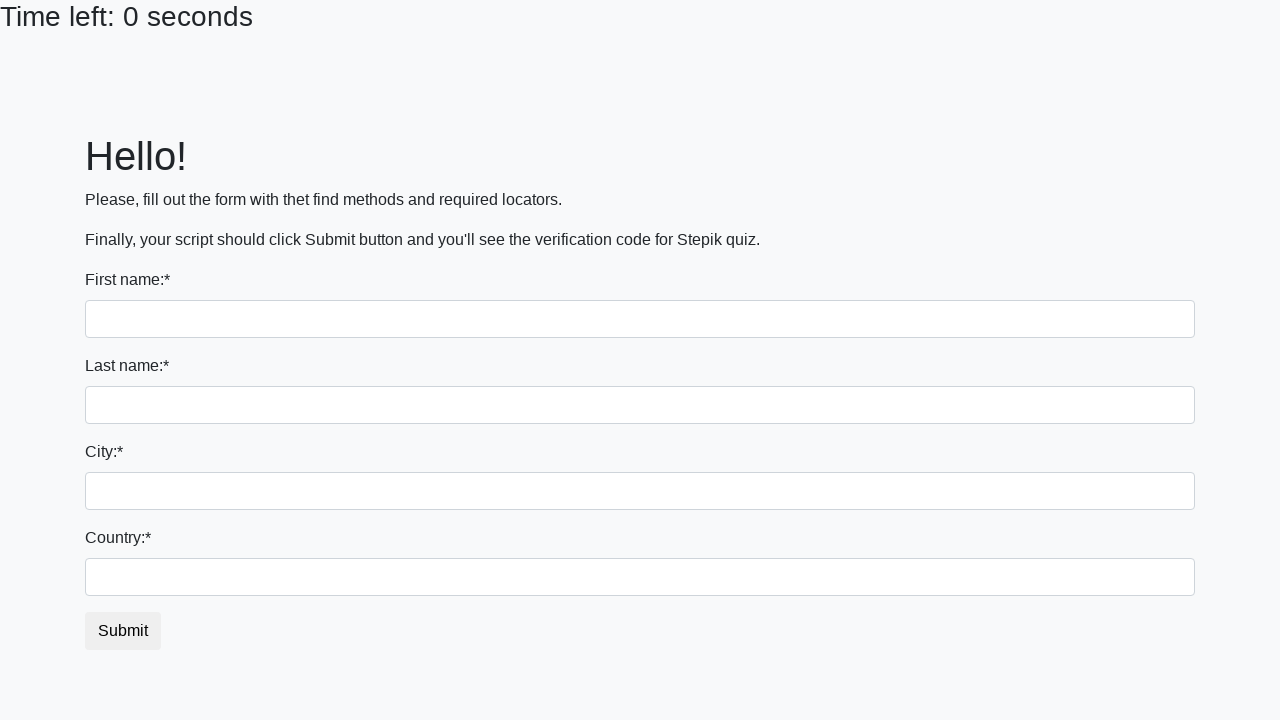